Tests scrolling functionality on dictionary.com by scrolling down to bottom, back to top, and then to a specific element

Starting URL: https://www.dictionary.com/

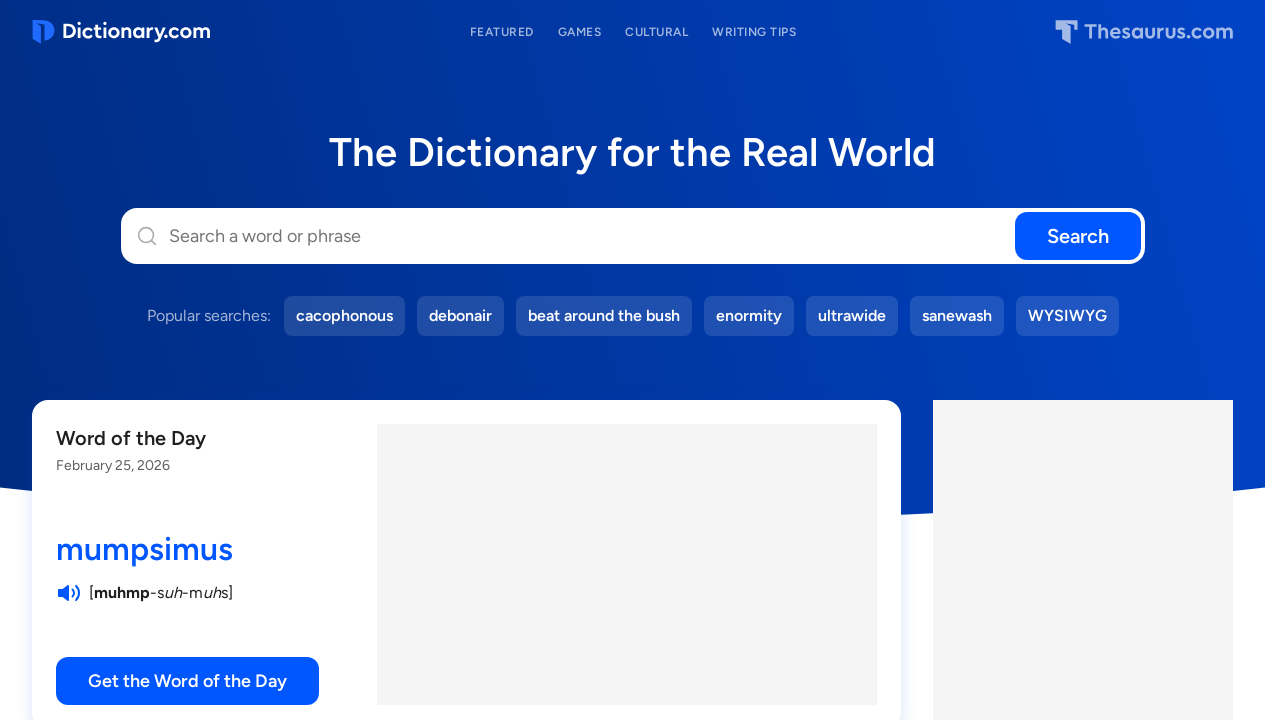

Scrolled down to bottom of page
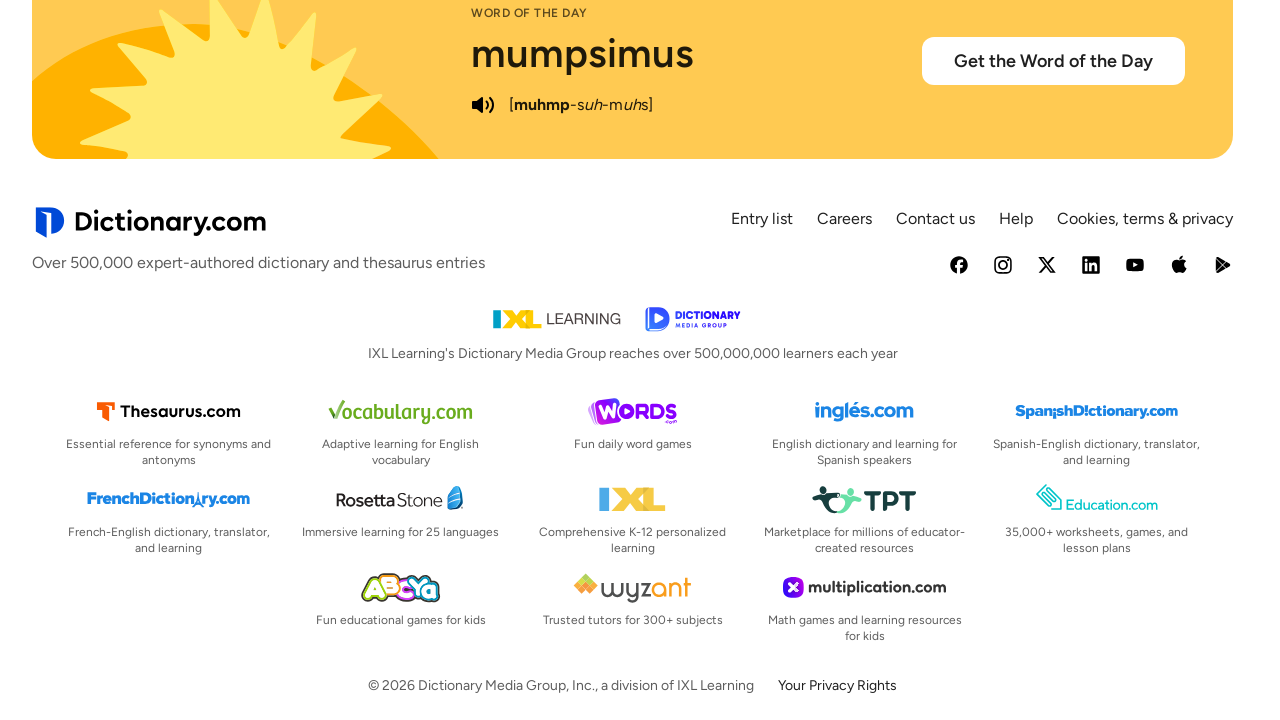

Waited 1 second for scroll to complete
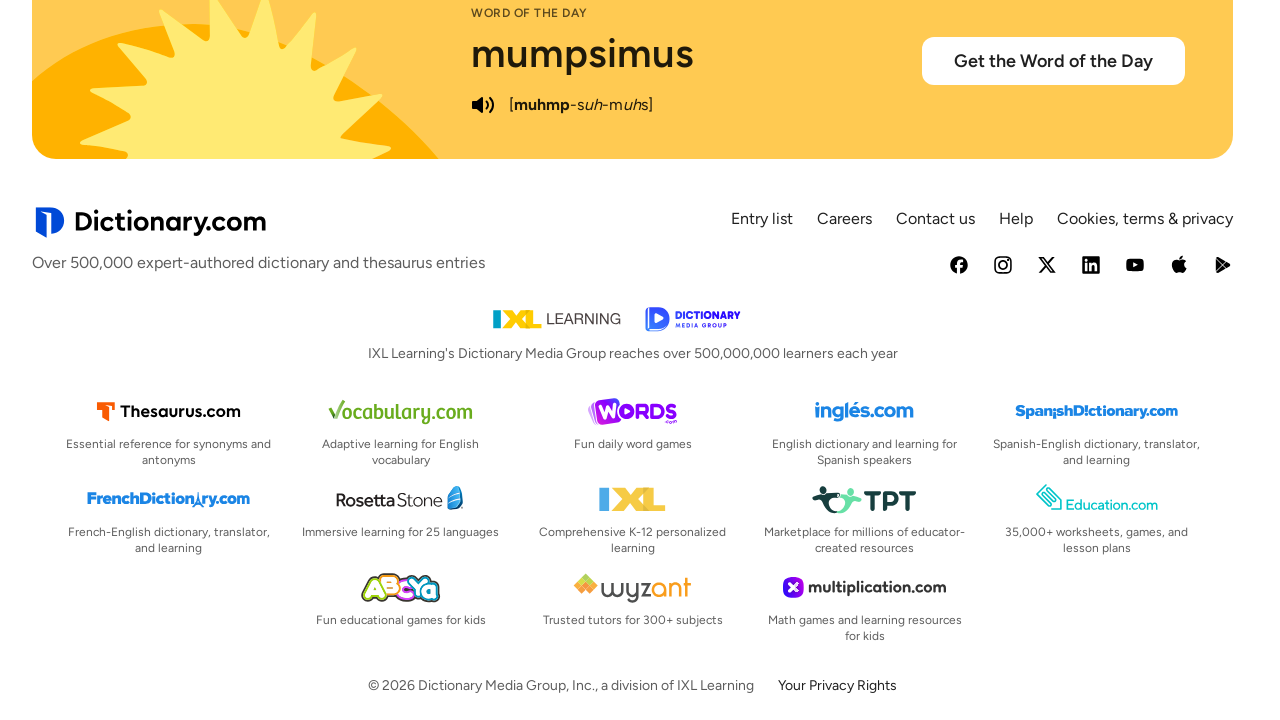

Scrolled back to top of page
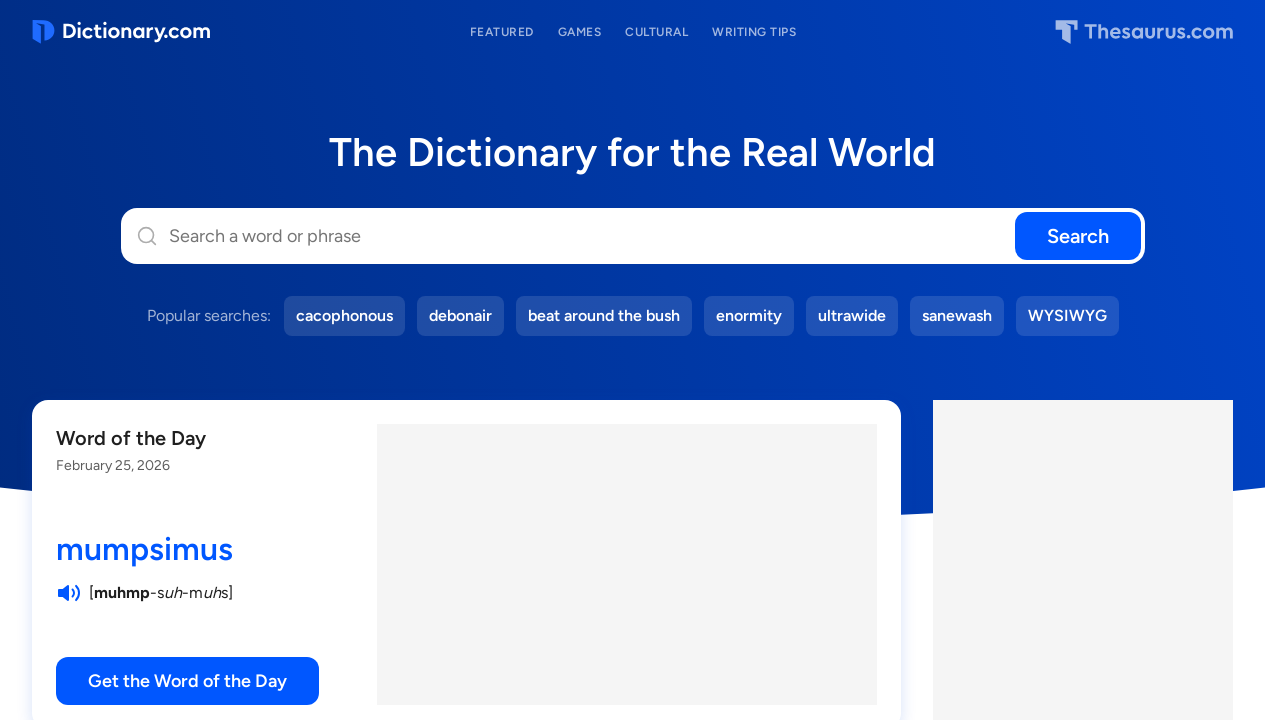

Waited 1 second for scroll to top to complete
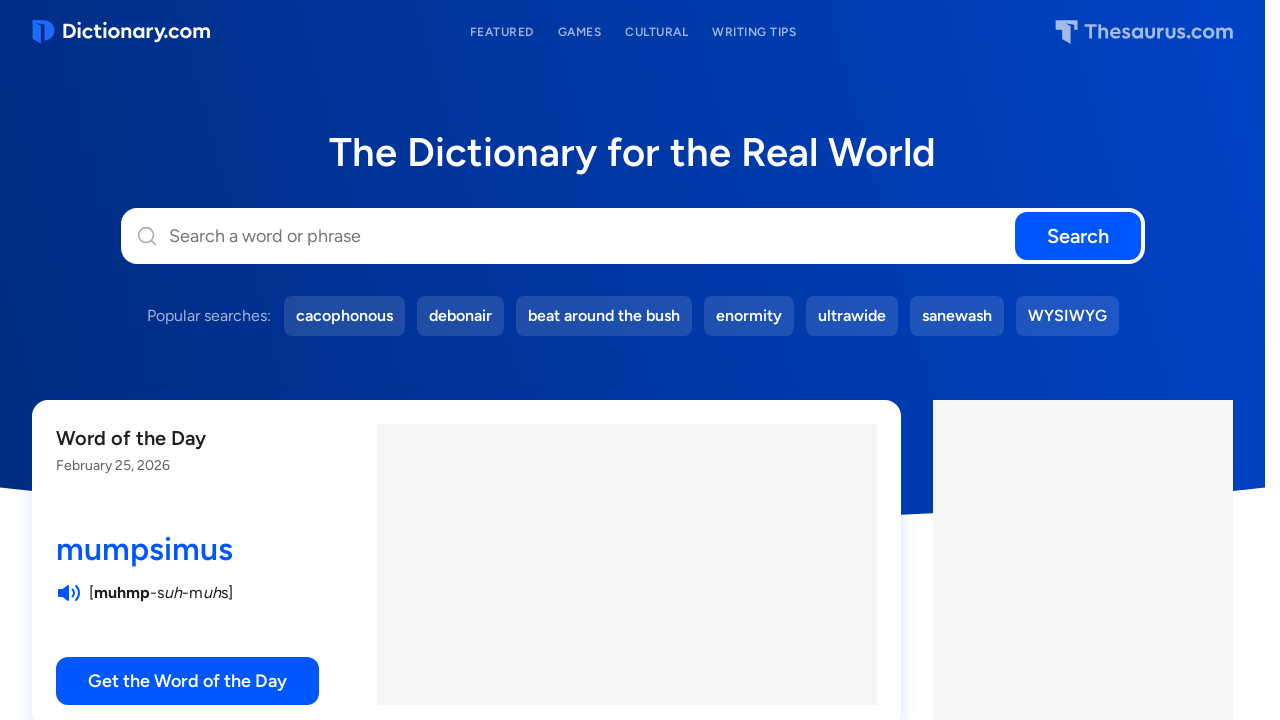

Located Featured section heading
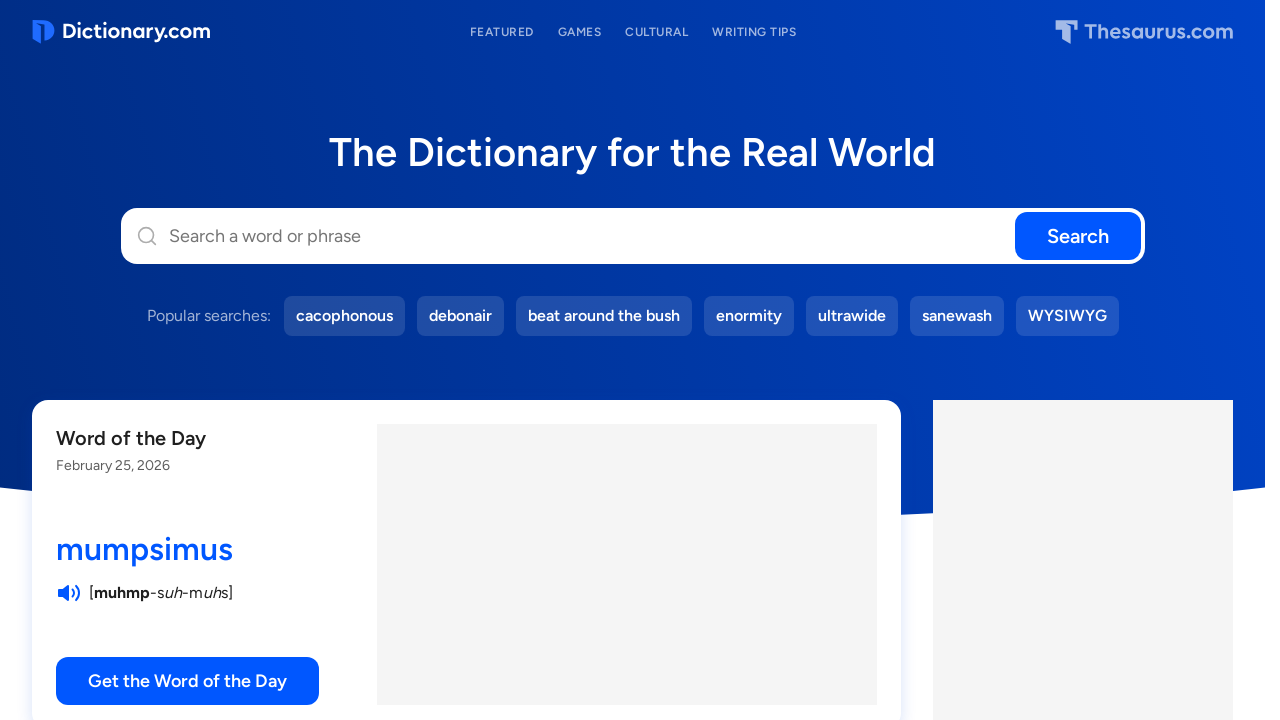

Scrolled to Featured section element
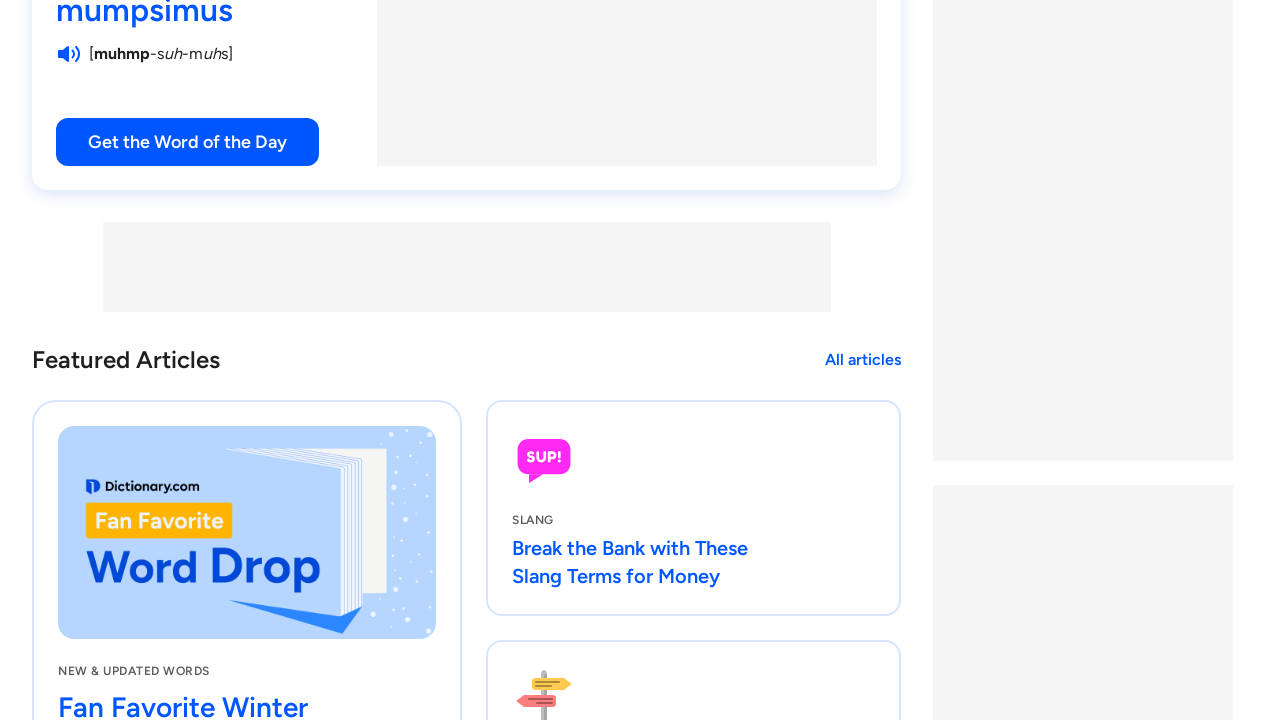

Waited 1 second for scroll to Featured section to complete
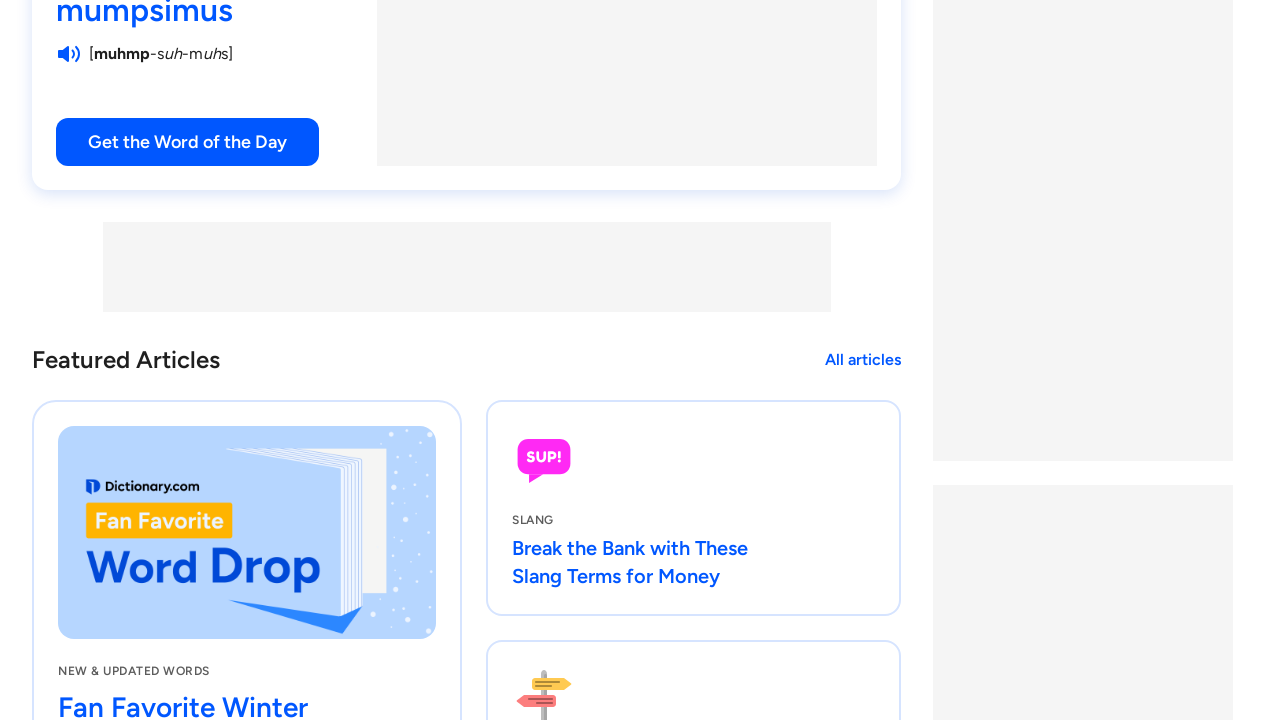

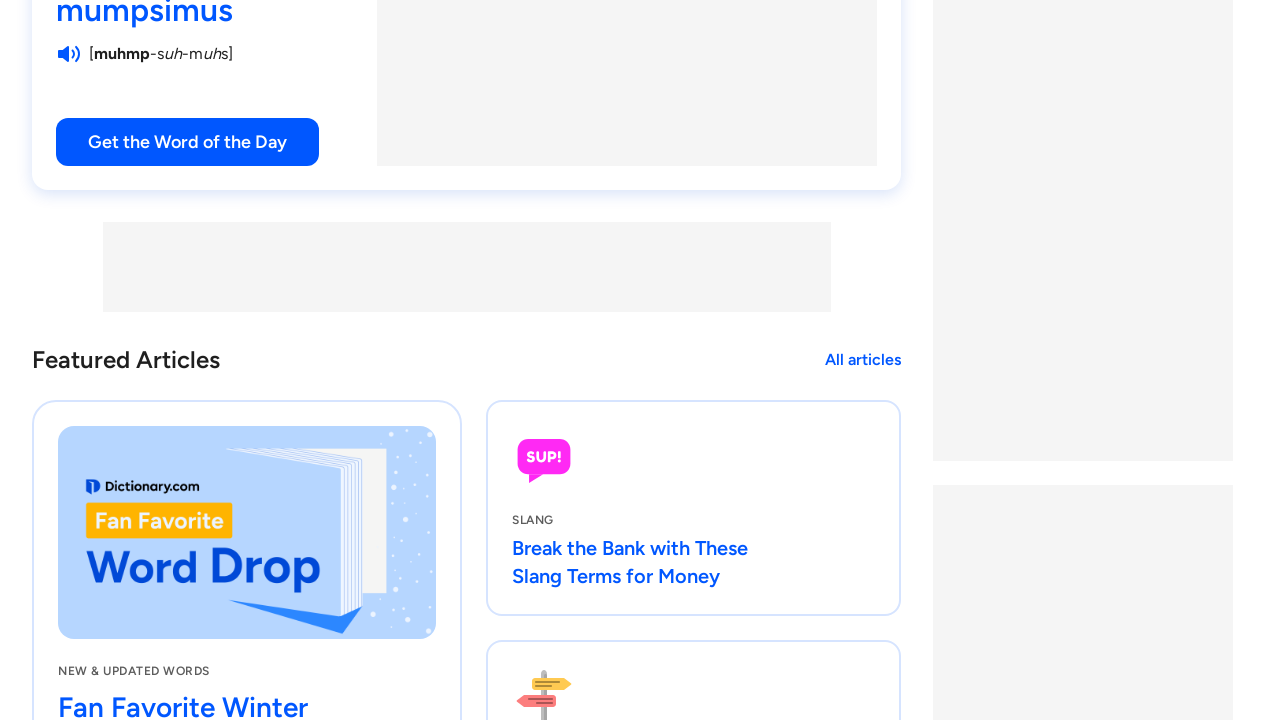